Tests that Clear completed button is hidden when no items are completed

Starting URL: https://demo.playwright.dev/todomvc

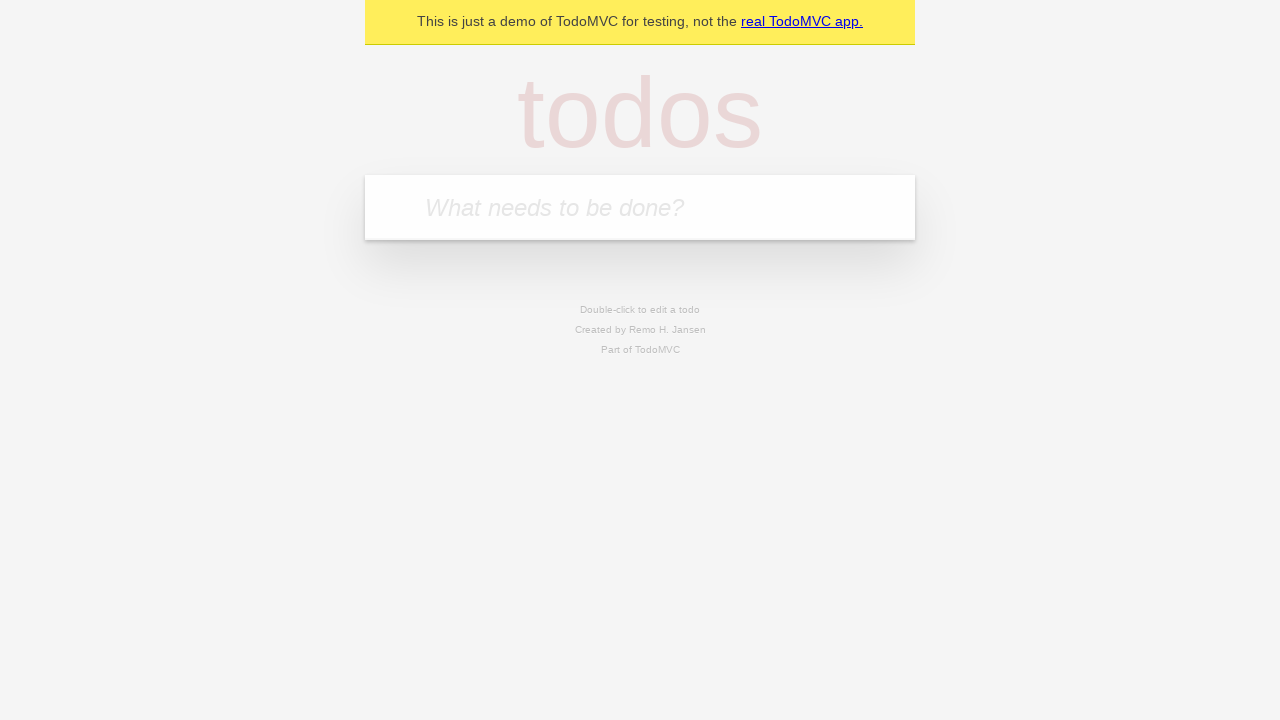

Filled todo input with 'buy some cheese' on internal:attr=[placeholder="What needs to be done?"i]
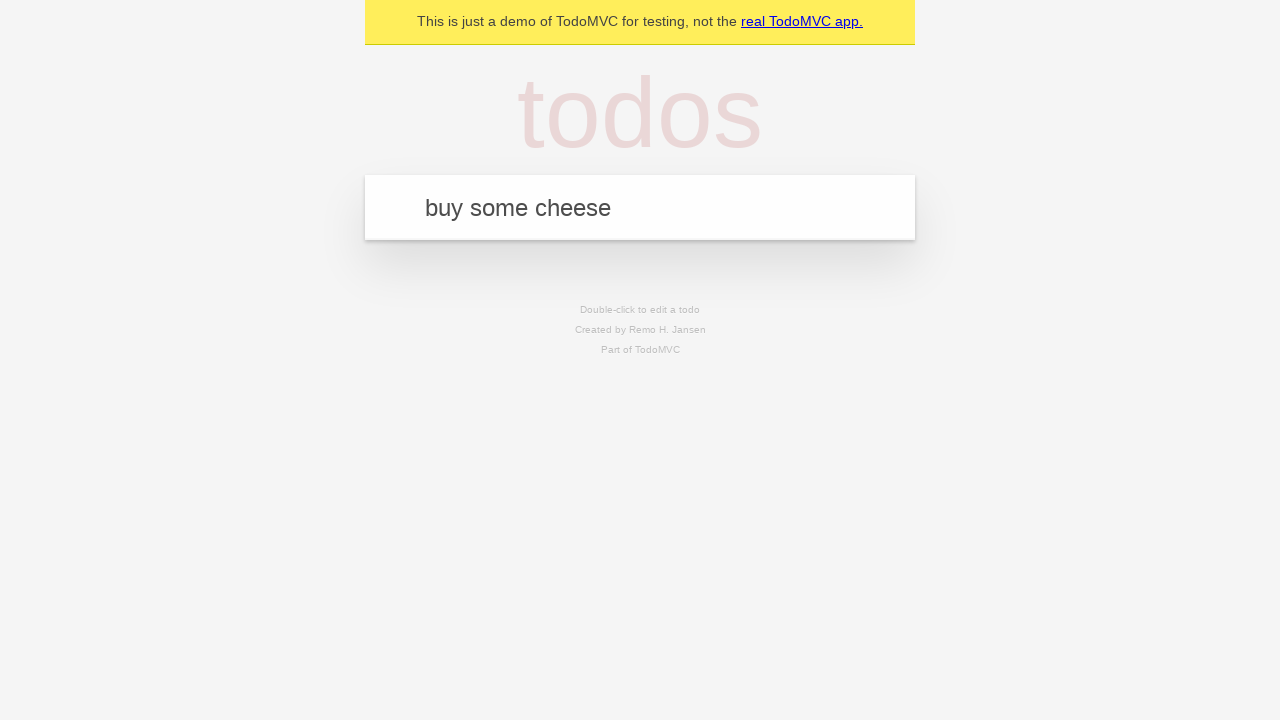

Pressed Enter to add todo 'buy some cheese' on internal:attr=[placeholder="What needs to be done?"i]
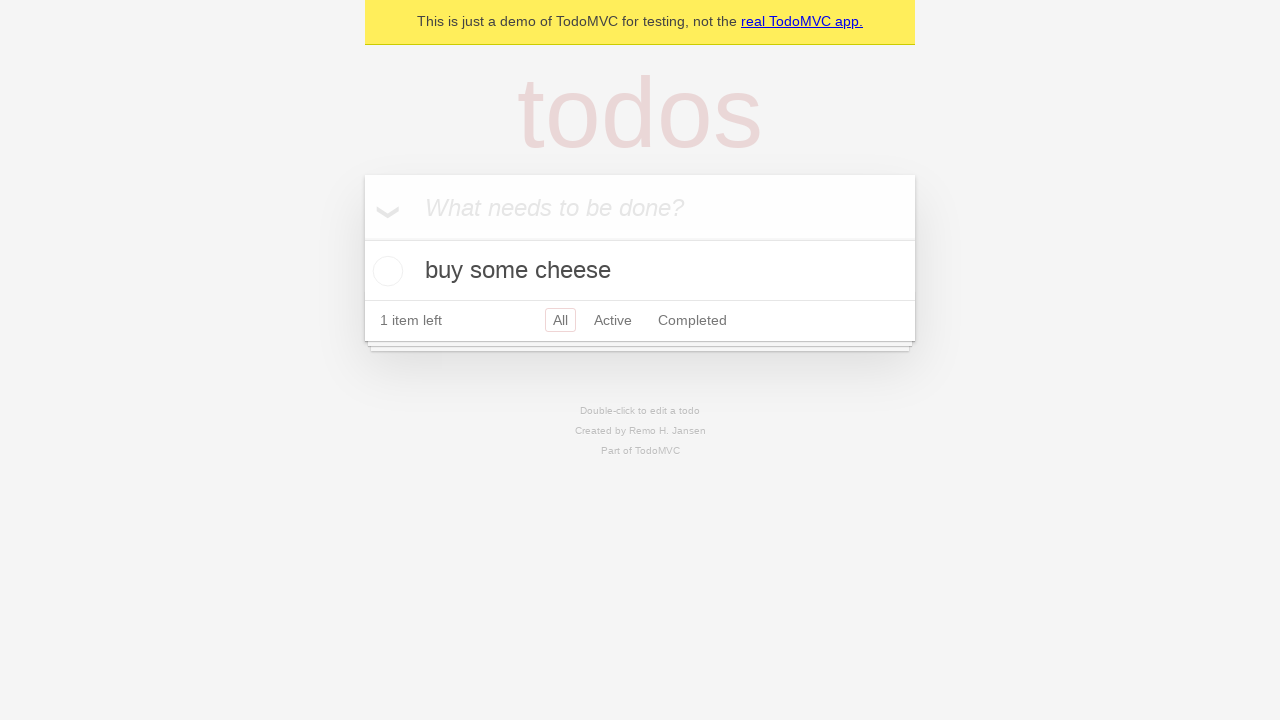

Filled todo input with 'feed the cat' on internal:attr=[placeholder="What needs to be done?"i]
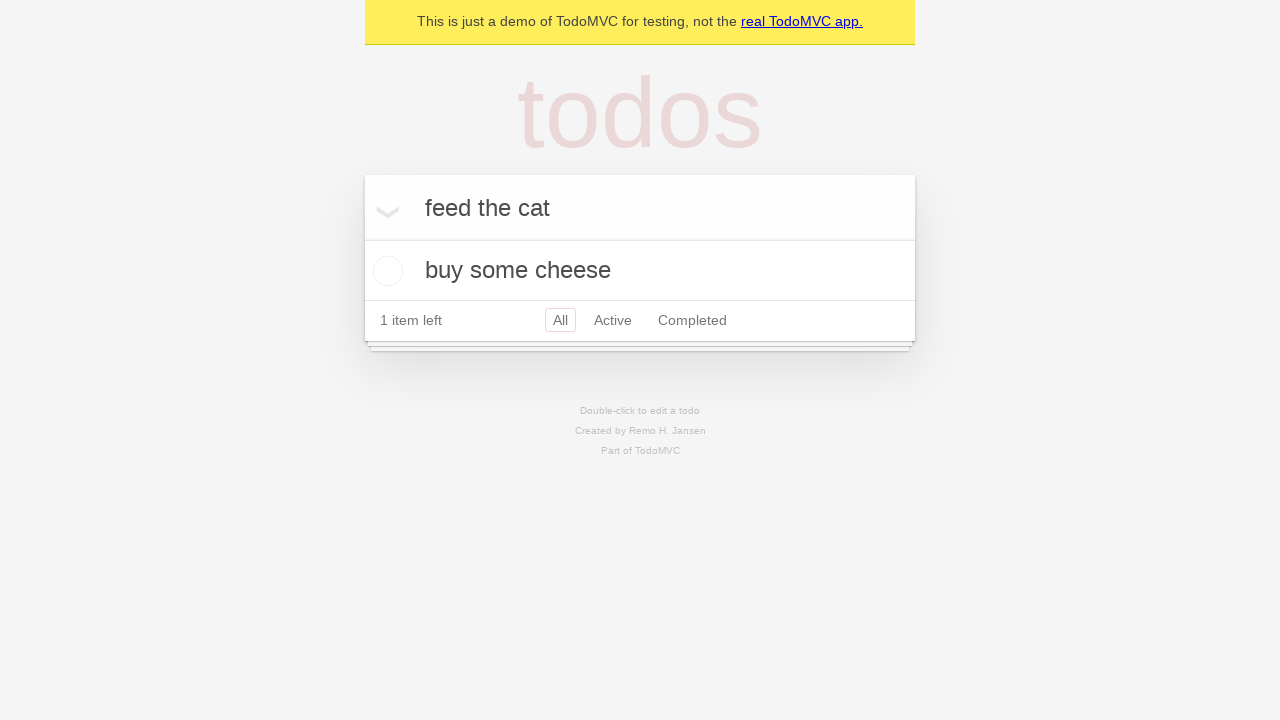

Pressed Enter to add todo 'feed the cat' on internal:attr=[placeholder="What needs to be done?"i]
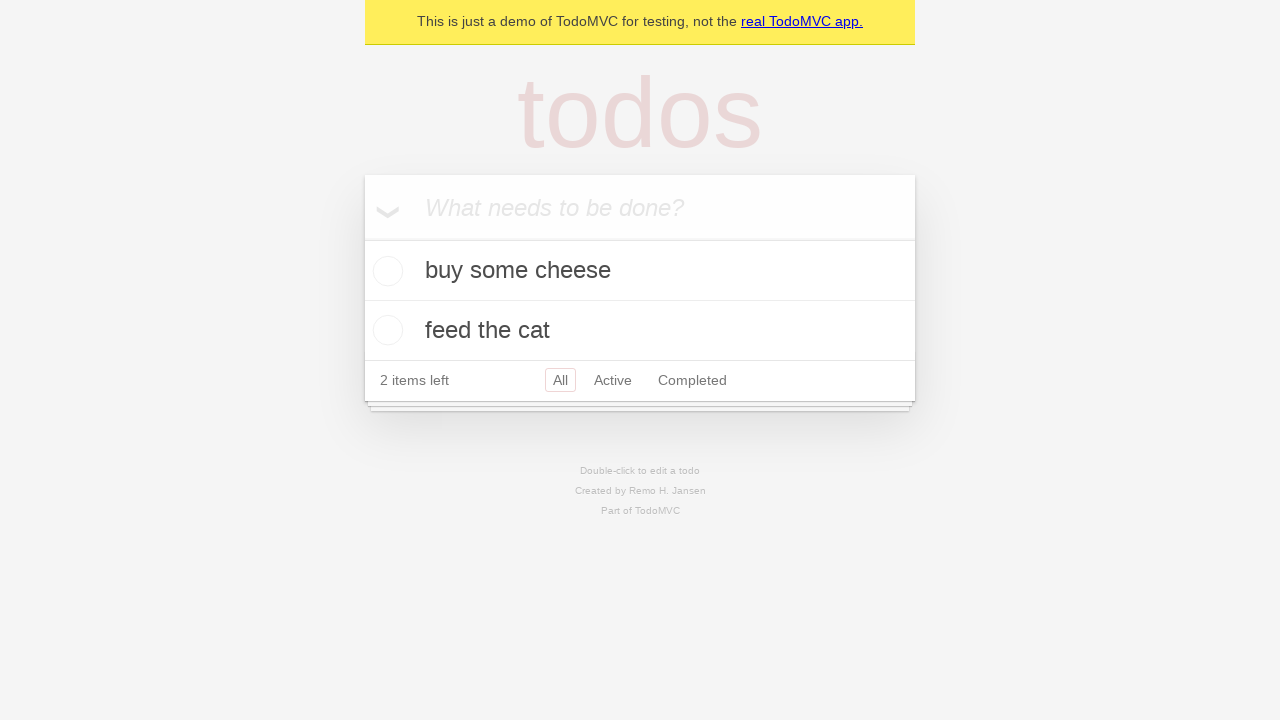

Filled todo input with 'book a doctors appointment' on internal:attr=[placeholder="What needs to be done?"i]
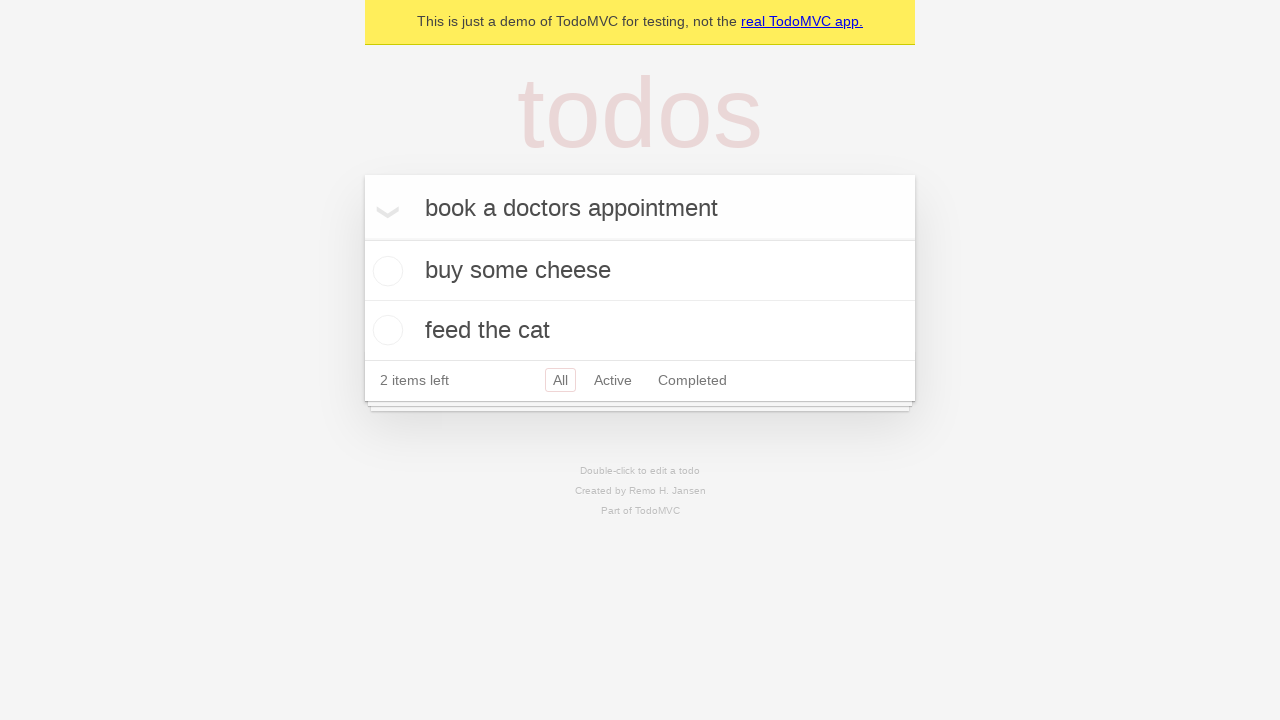

Pressed Enter to add todo 'book a doctors appointment' on internal:attr=[placeholder="What needs to be done?"i]
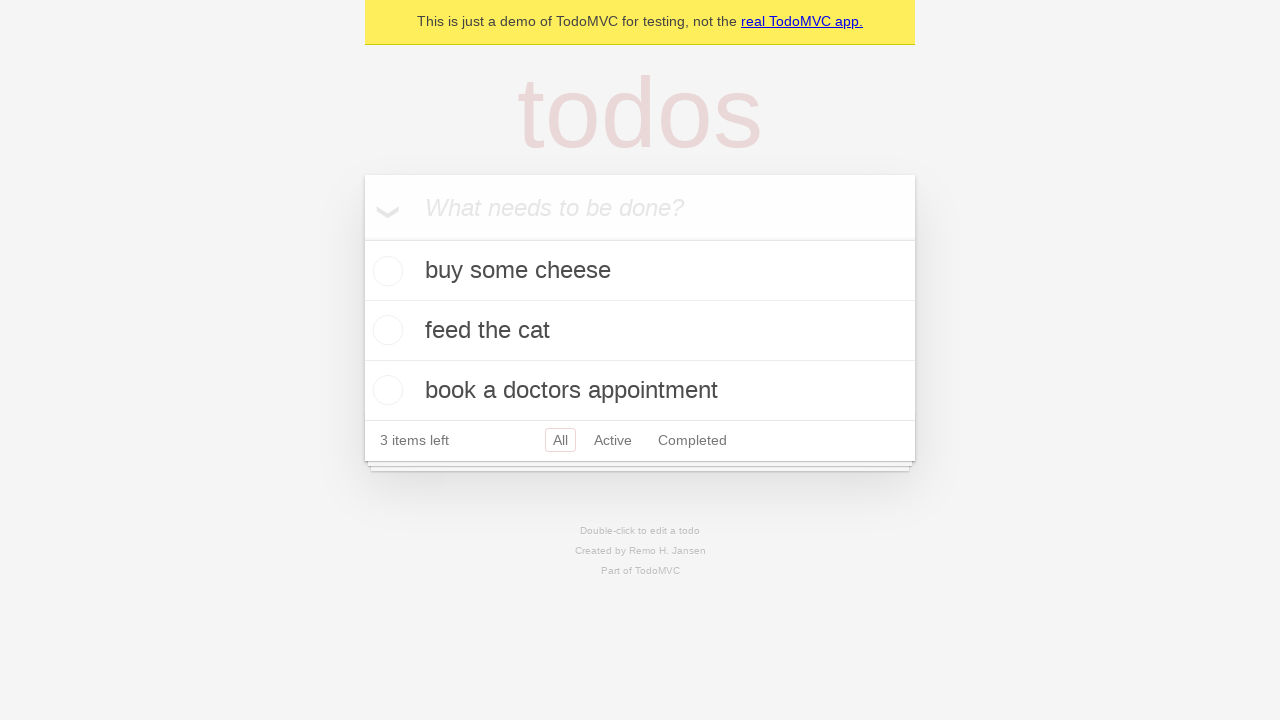

Checked the first todo item as completed at (385, 271) on .todo-list li .toggle >> nth=0
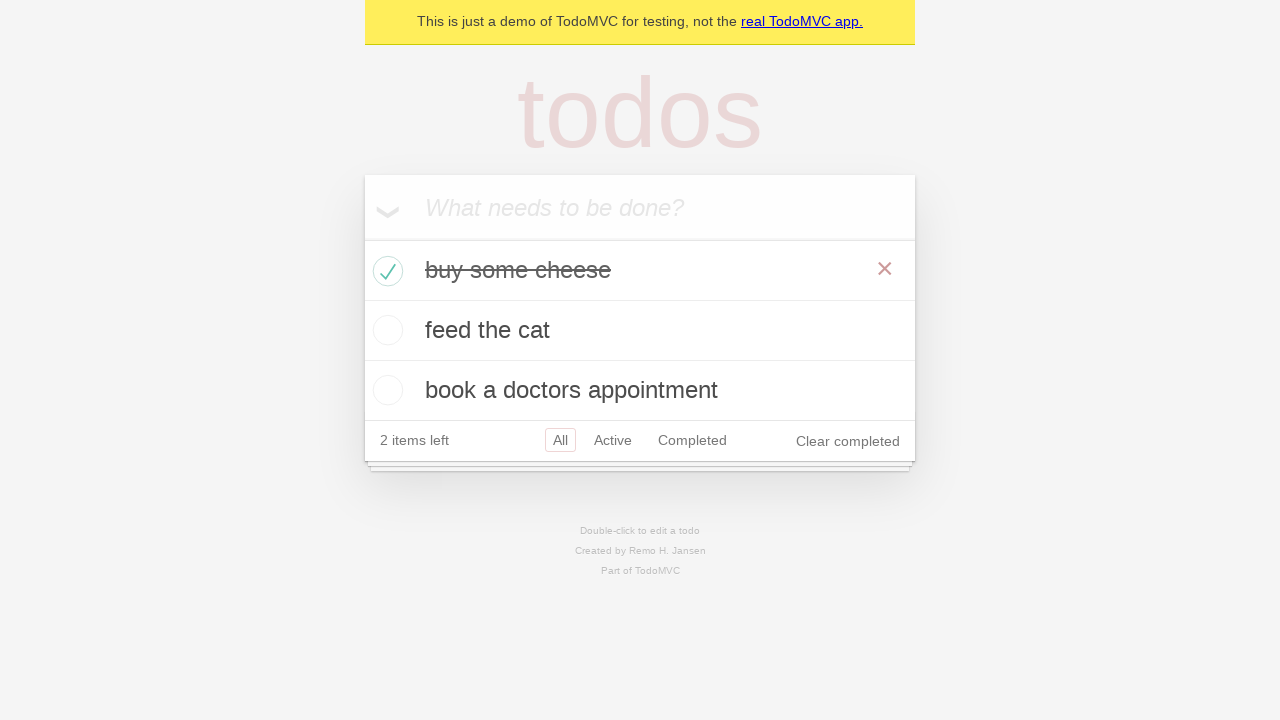

Clicked 'Clear completed' button to remove completed items at (848, 441) on internal:role=button[name="Clear completed"i]
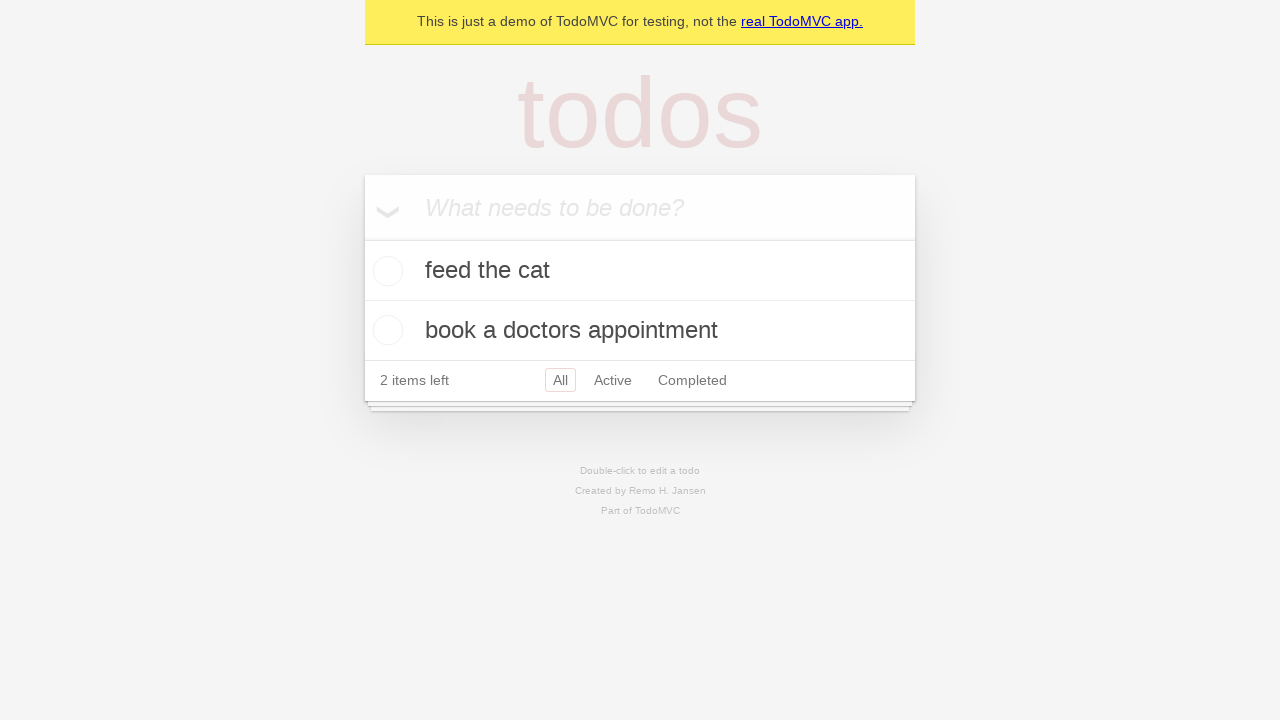

Waited 500ms for UI to update after clearing completed items
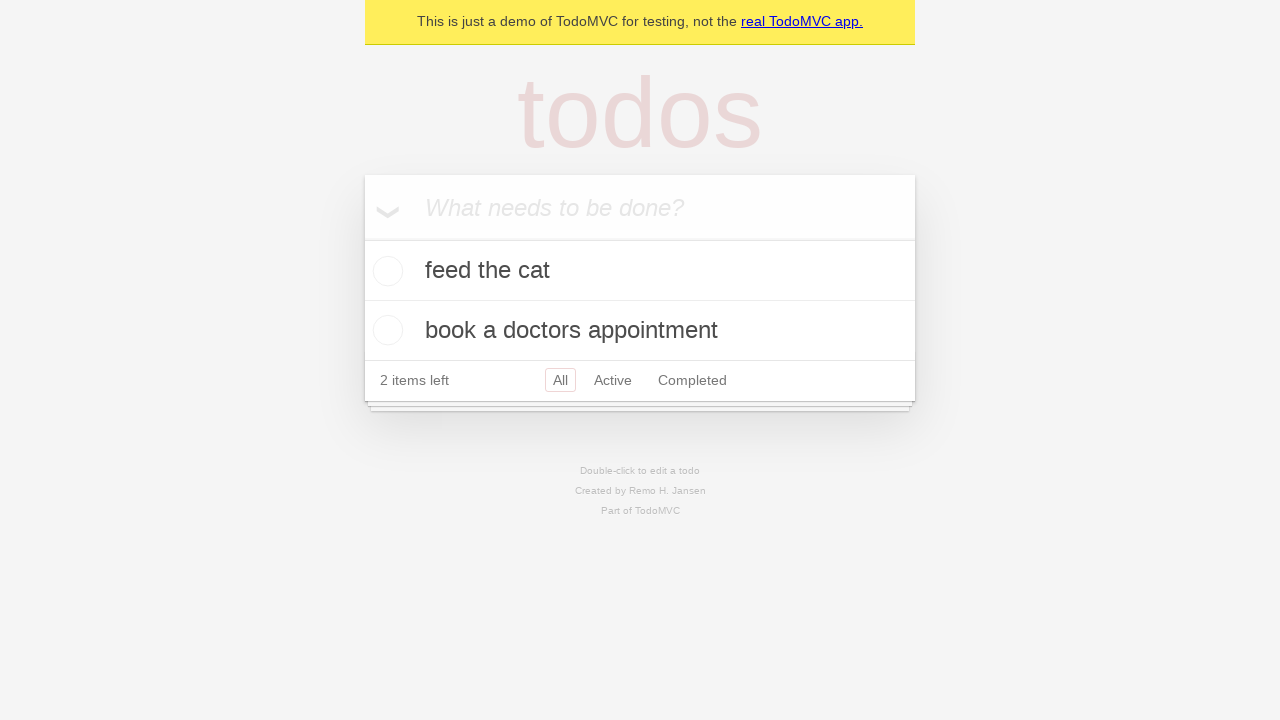

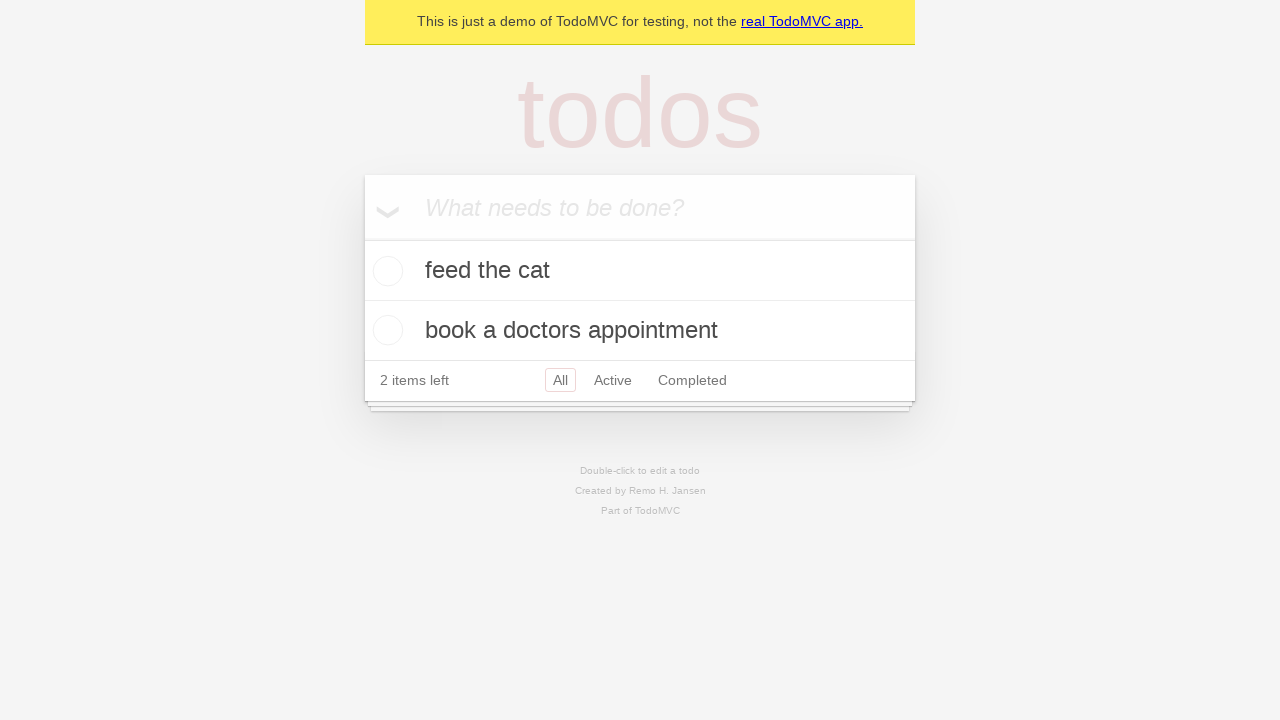